Navigates to the Jawa Motorcycles website to view the 42 Bobber motorcycle page

Starting URL: https://www.jawamotorcycles.com/motorcycles/42-bobber

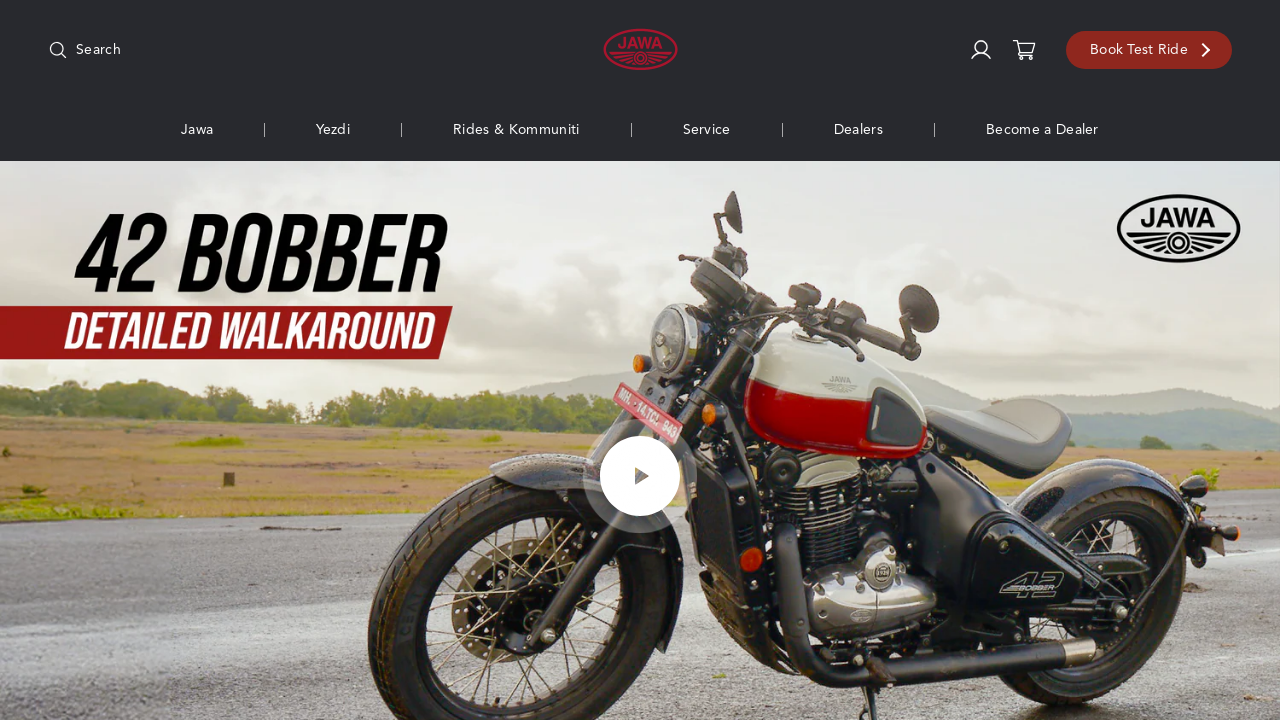

Waited for DOM content to load on Jawa Motorcycles 42 Bobber page
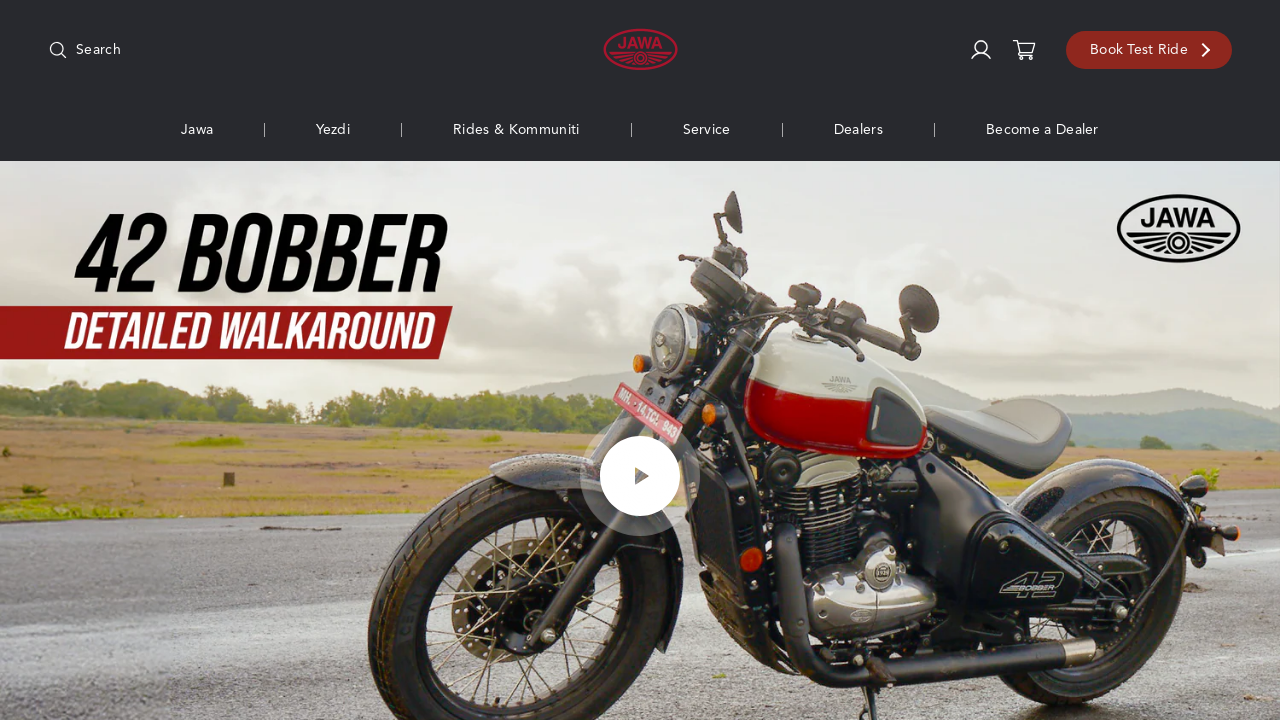

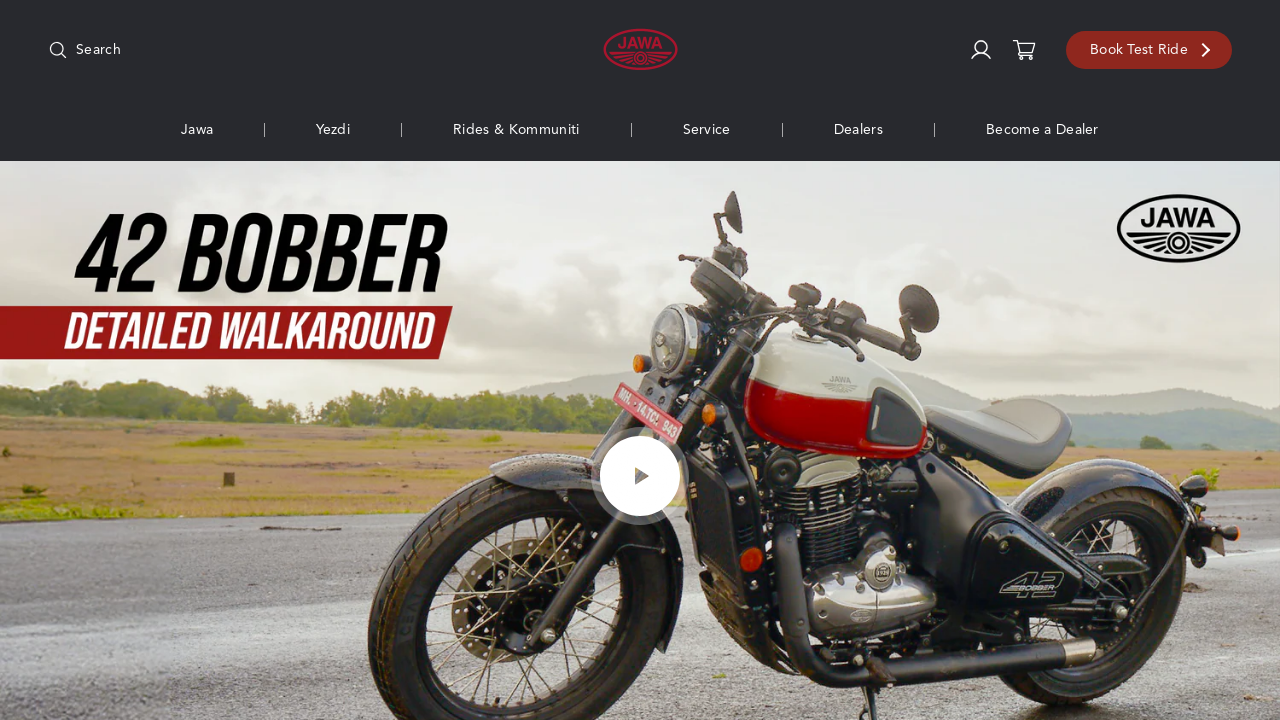